Tests that completed items are removed when clicking clear completed button

Starting URL: https://demo.playwright.dev/todomvc

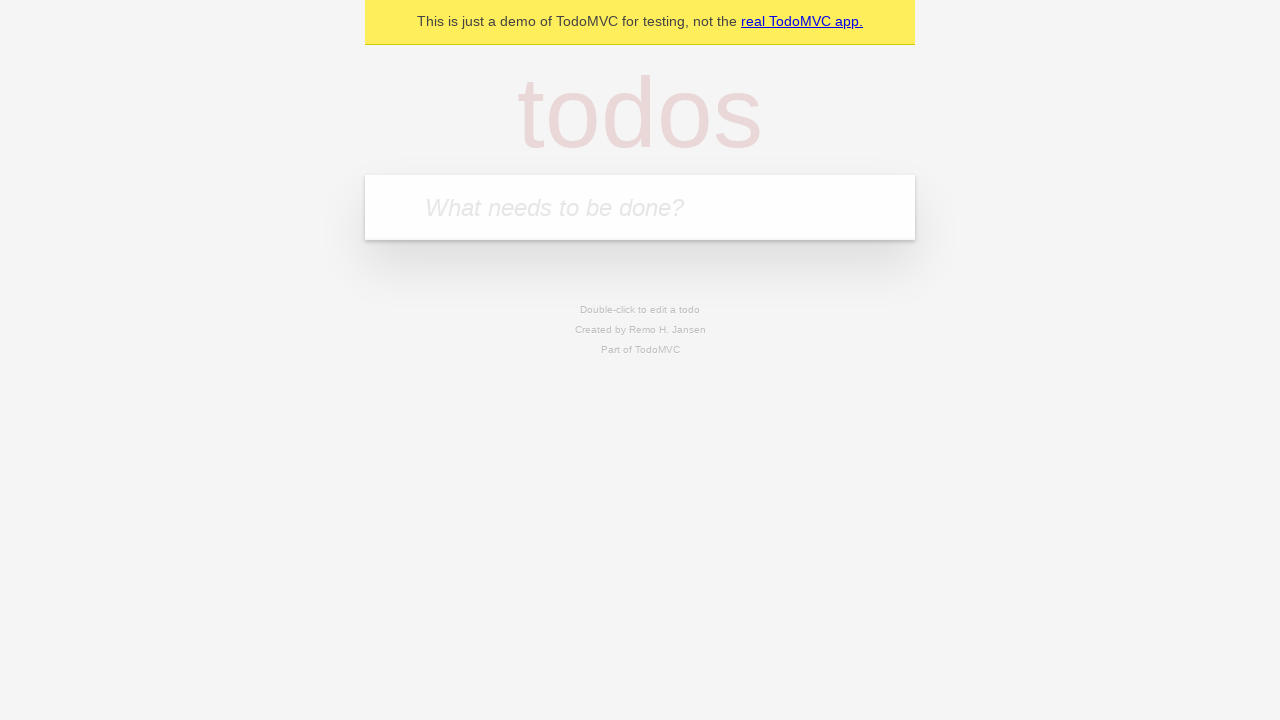

Filled todo input with 'buy some cheese' on internal:attr=[placeholder="What needs to be done?"i]
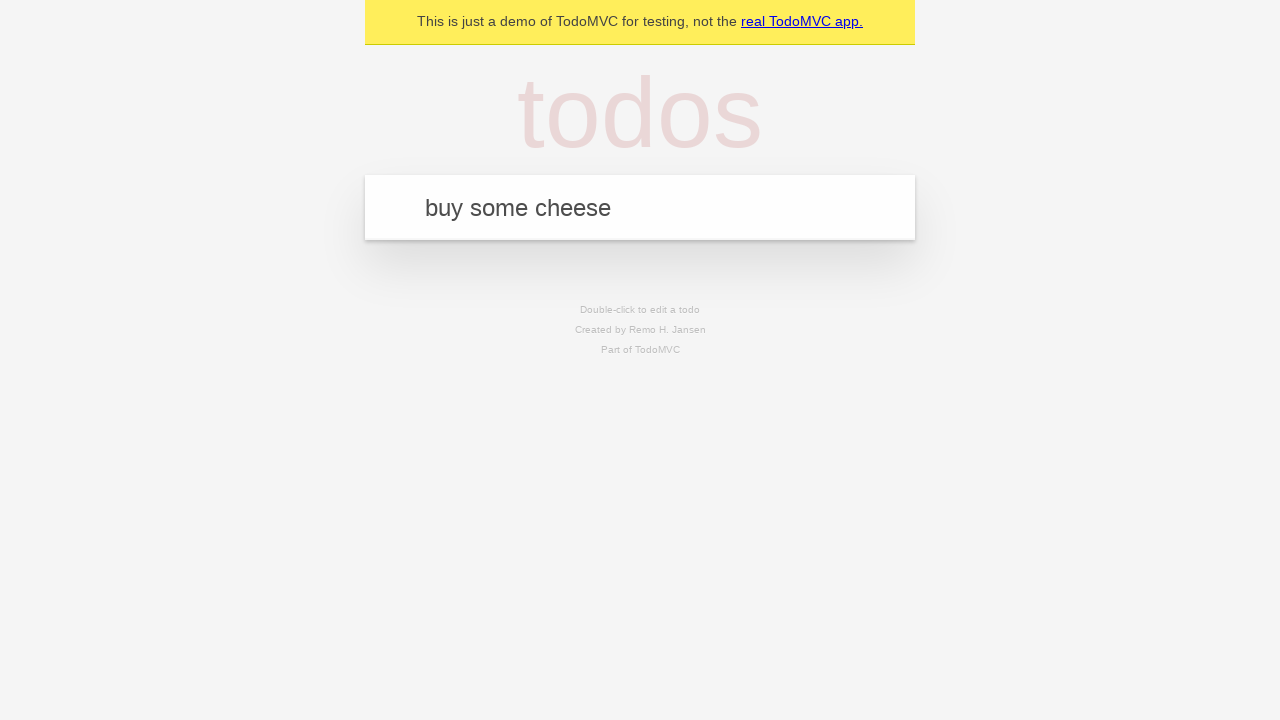

Pressed Enter to create first todo on internal:attr=[placeholder="What needs to be done?"i]
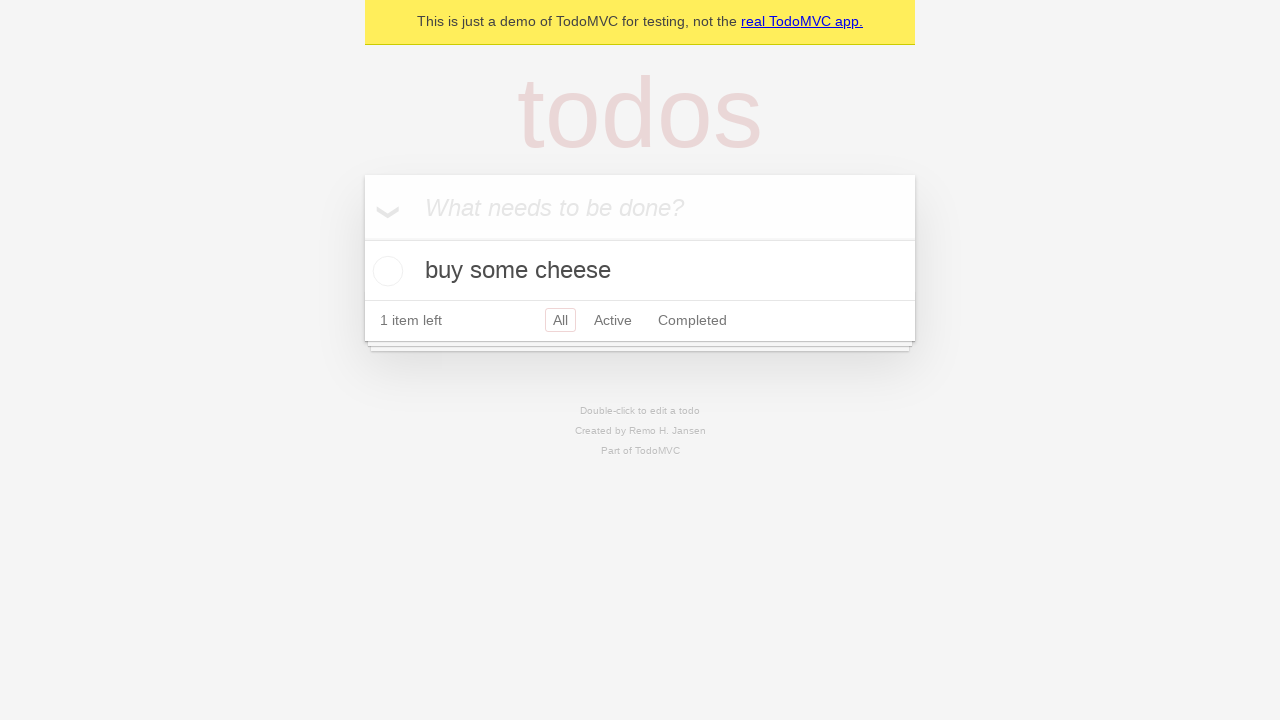

Filled todo input with 'feed the cat' on internal:attr=[placeholder="What needs to be done?"i]
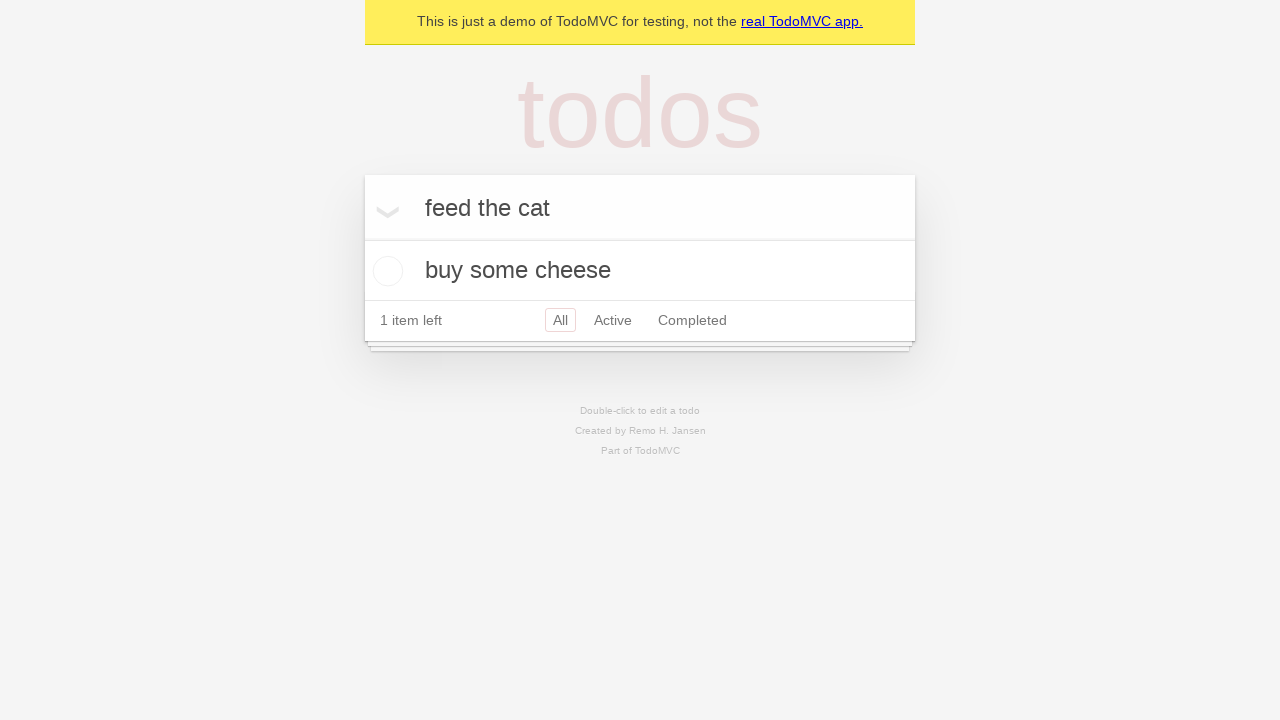

Pressed Enter to create second todo on internal:attr=[placeholder="What needs to be done?"i]
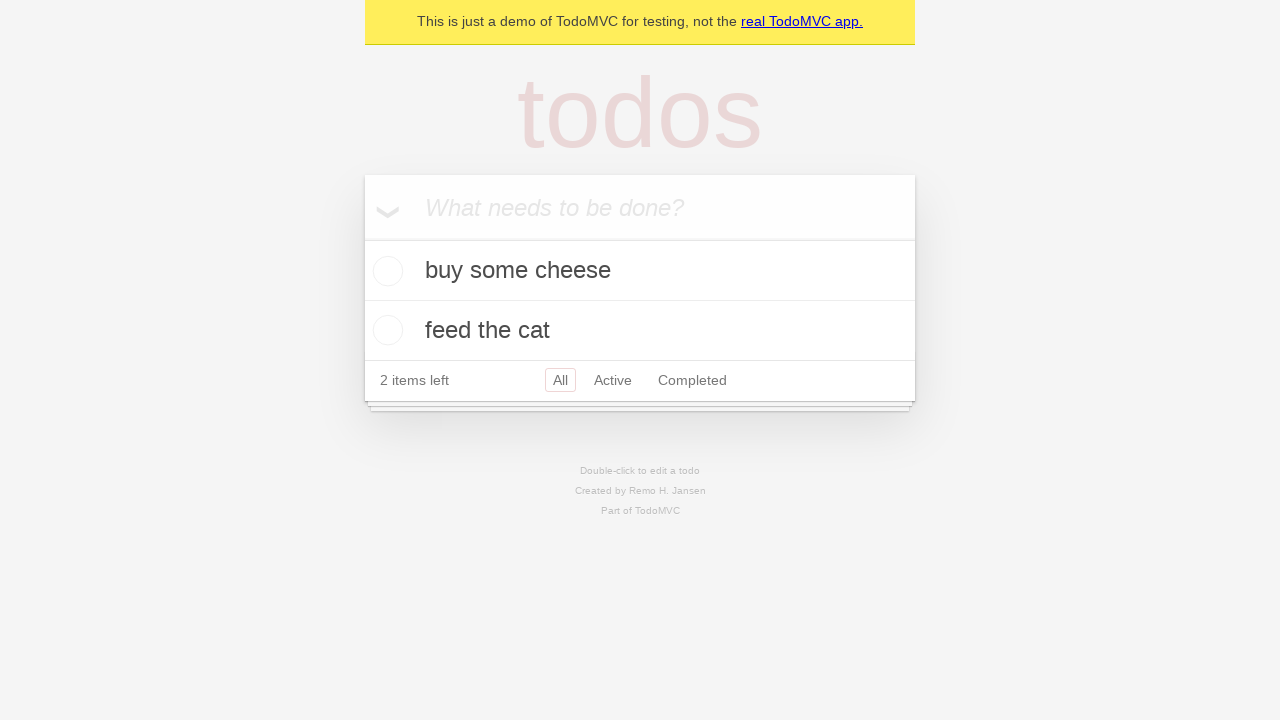

Filled todo input with 'book a doctors appointment' on internal:attr=[placeholder="What needs to be done?"i]
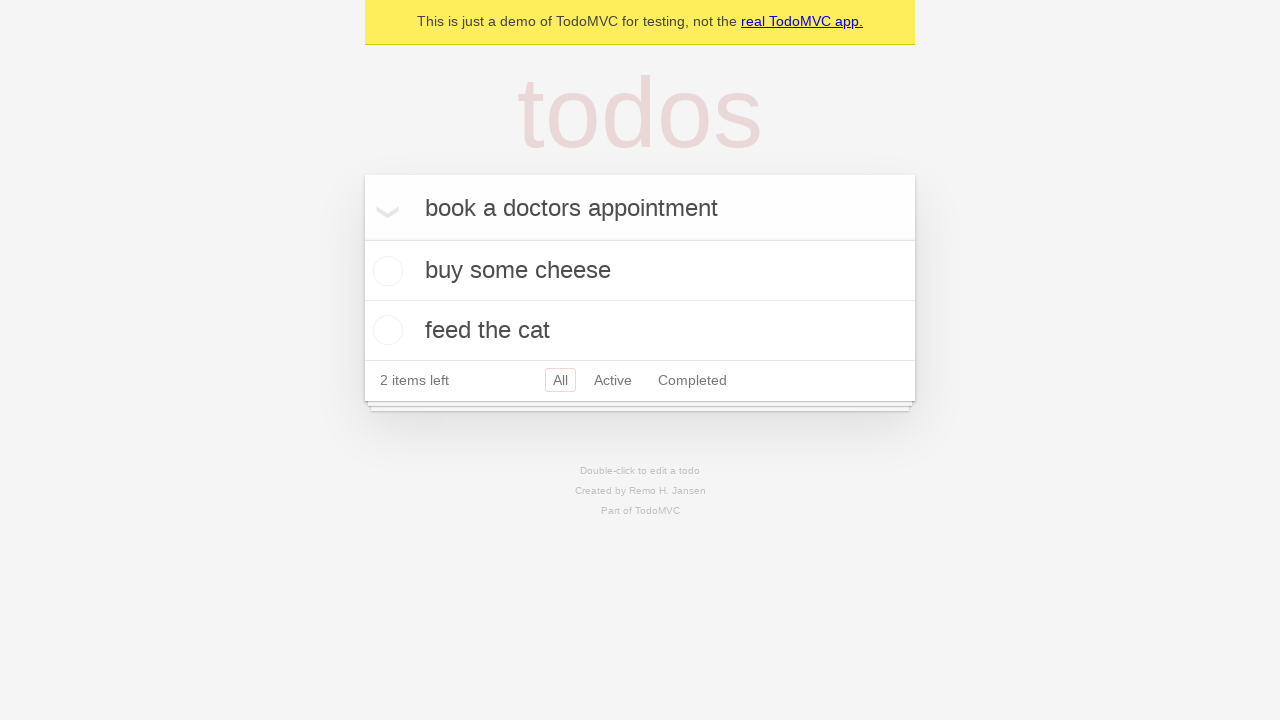

Pressed Enter to create third todo on internal:attr=[placeholder="What needs to be done?"i]
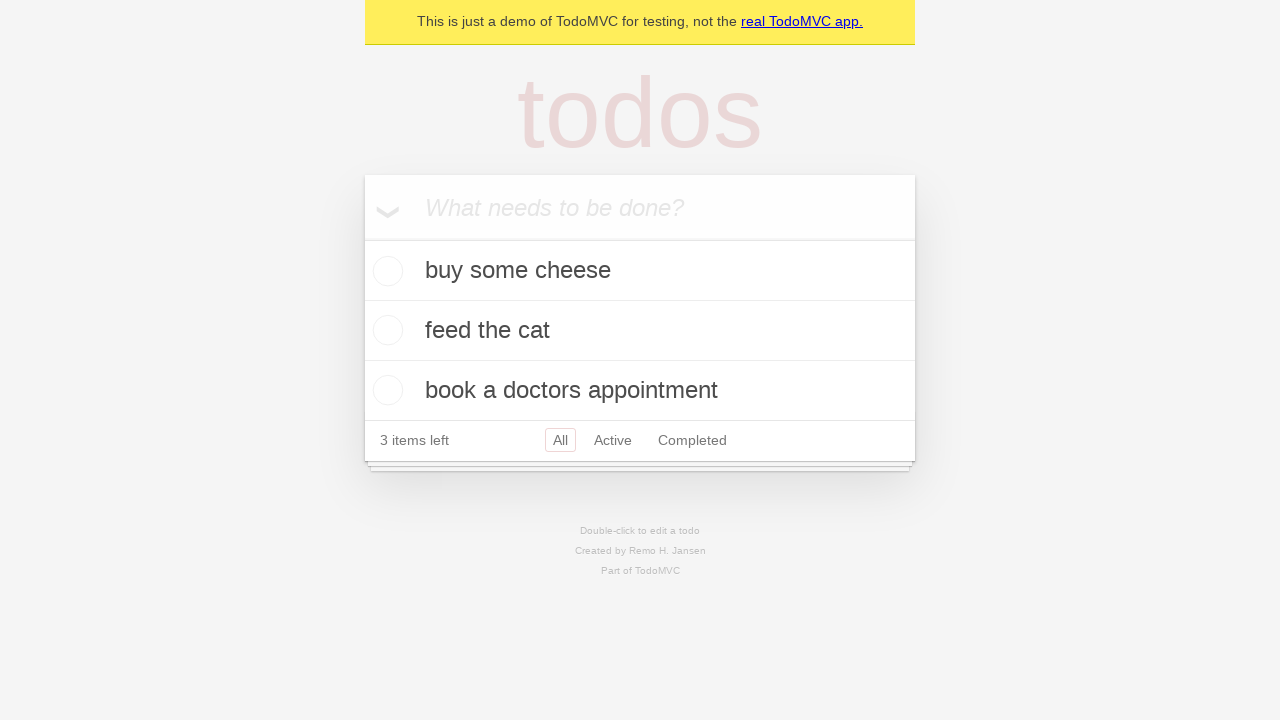

Third todo item appeared in the list
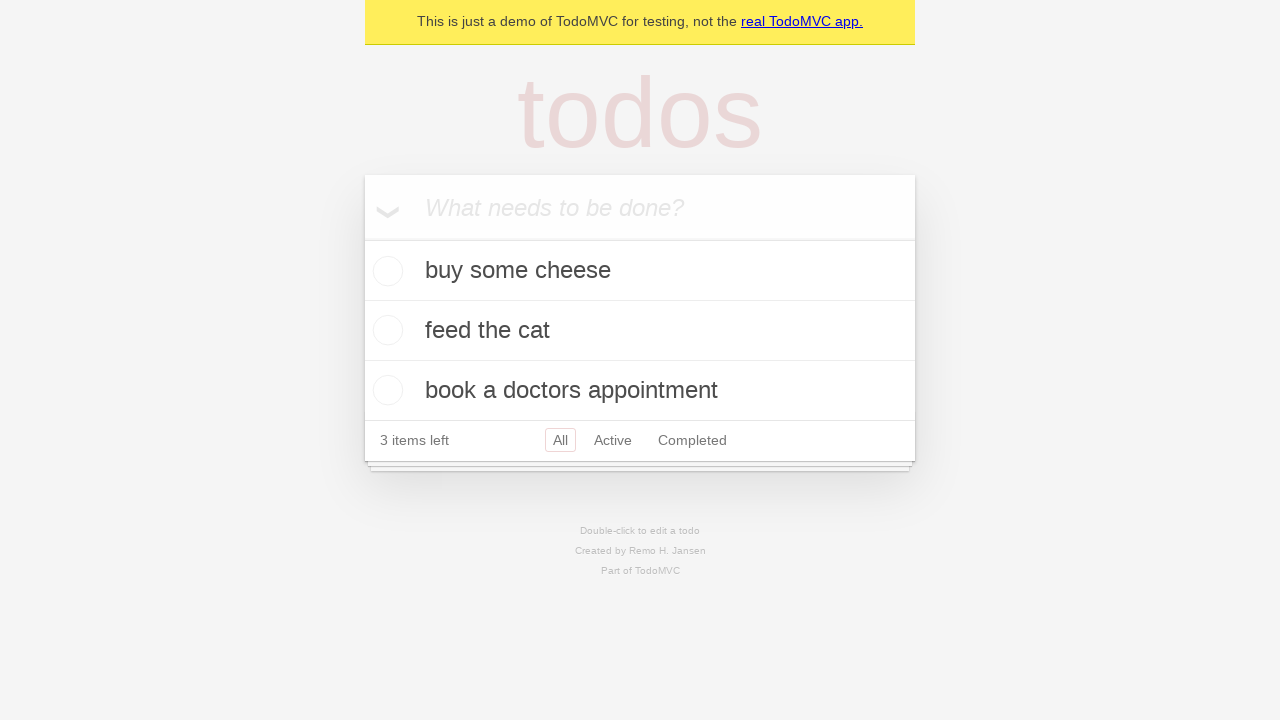

Marked second todo item as completed at (385, 330) on .todo-list li >> nth=1 >> .toggle
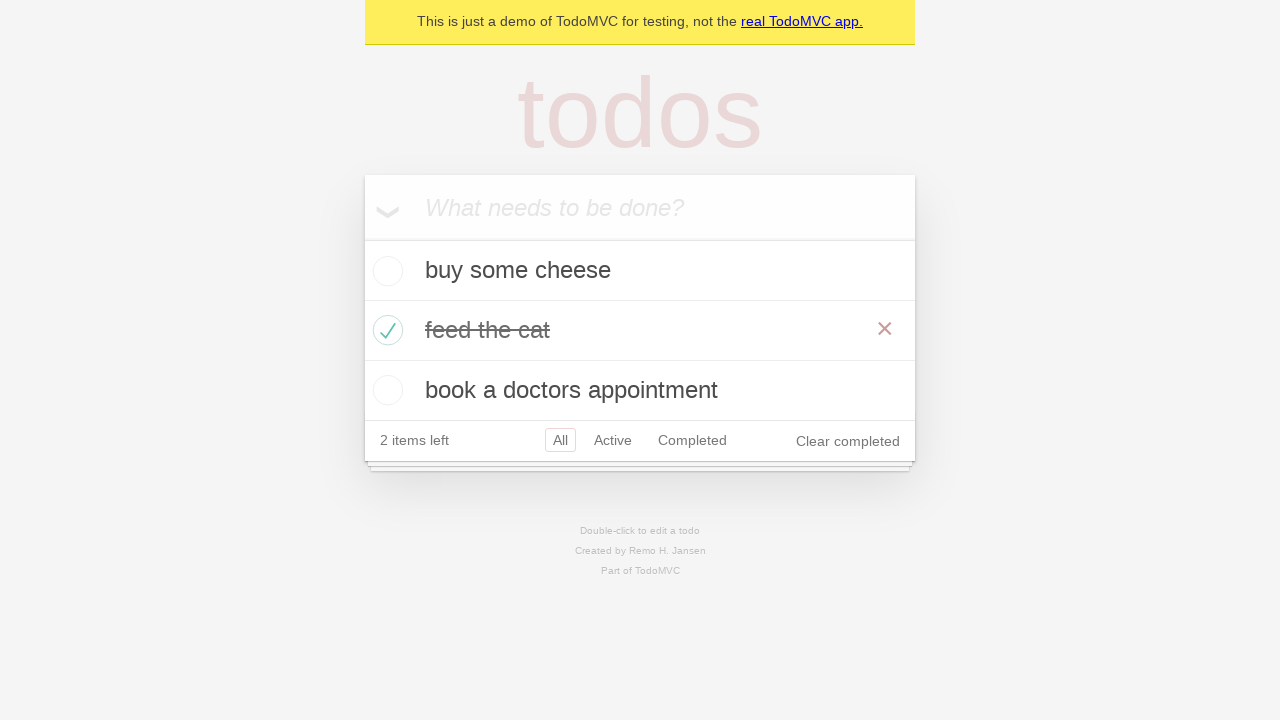

Clicked 'Clear completed' button to remove completed item at (848, 441) on .clear-completed
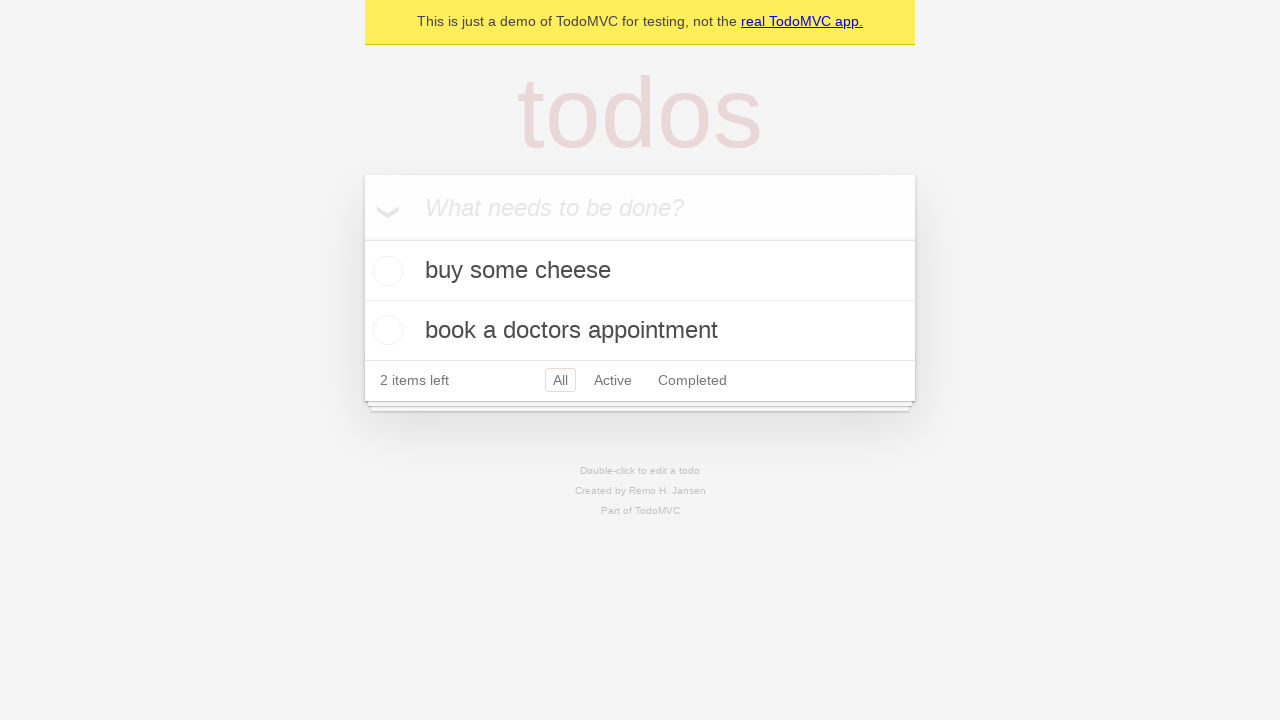

Waited for completed item to be removed from the list
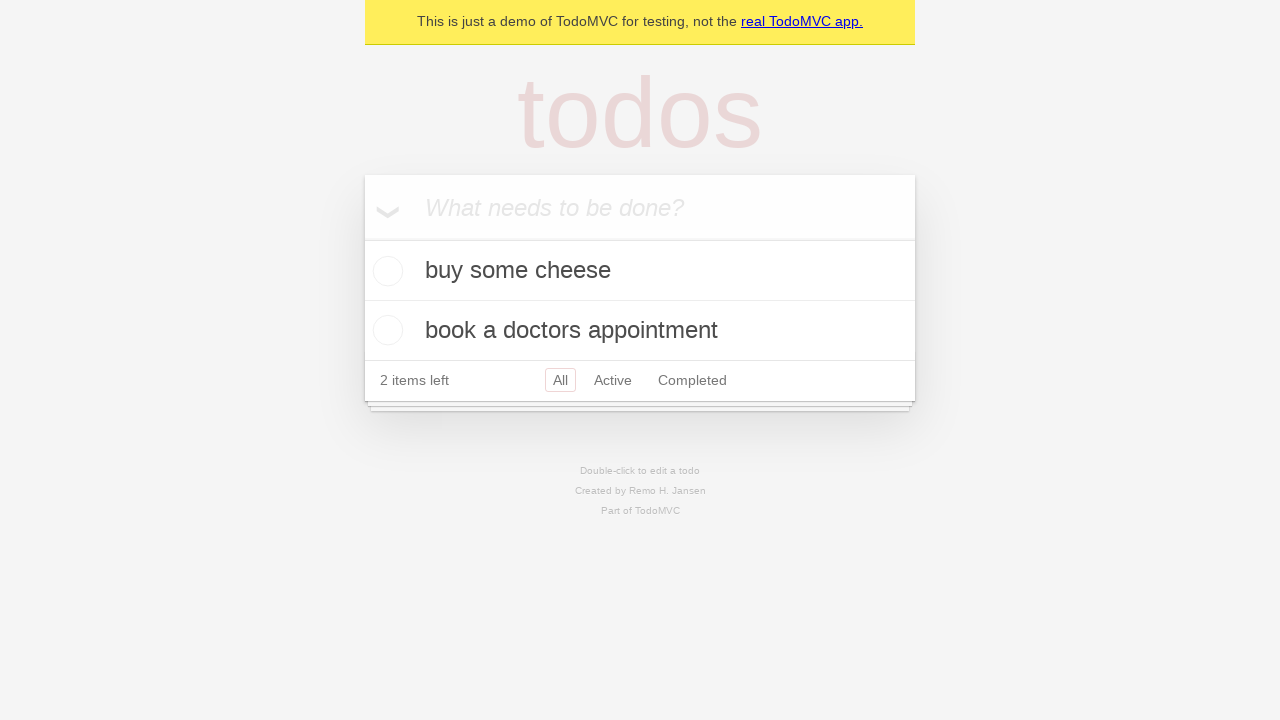

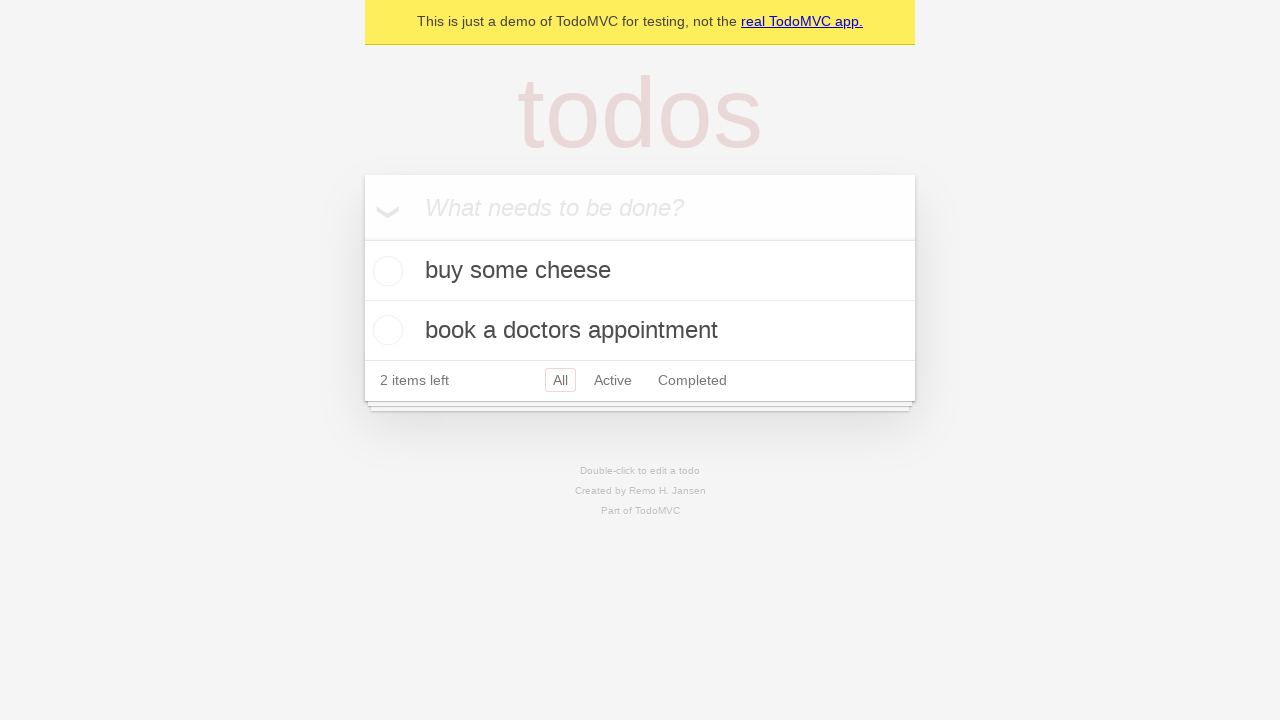